Tests table element interaction and autocomplete dropdown functionality by locating a product table, then using the autocomplete input to type a partial country name and selecting from suggestions using keyboard navigation.

Starting URL: https://rahulshettyacademy.com/AutomationPractice/

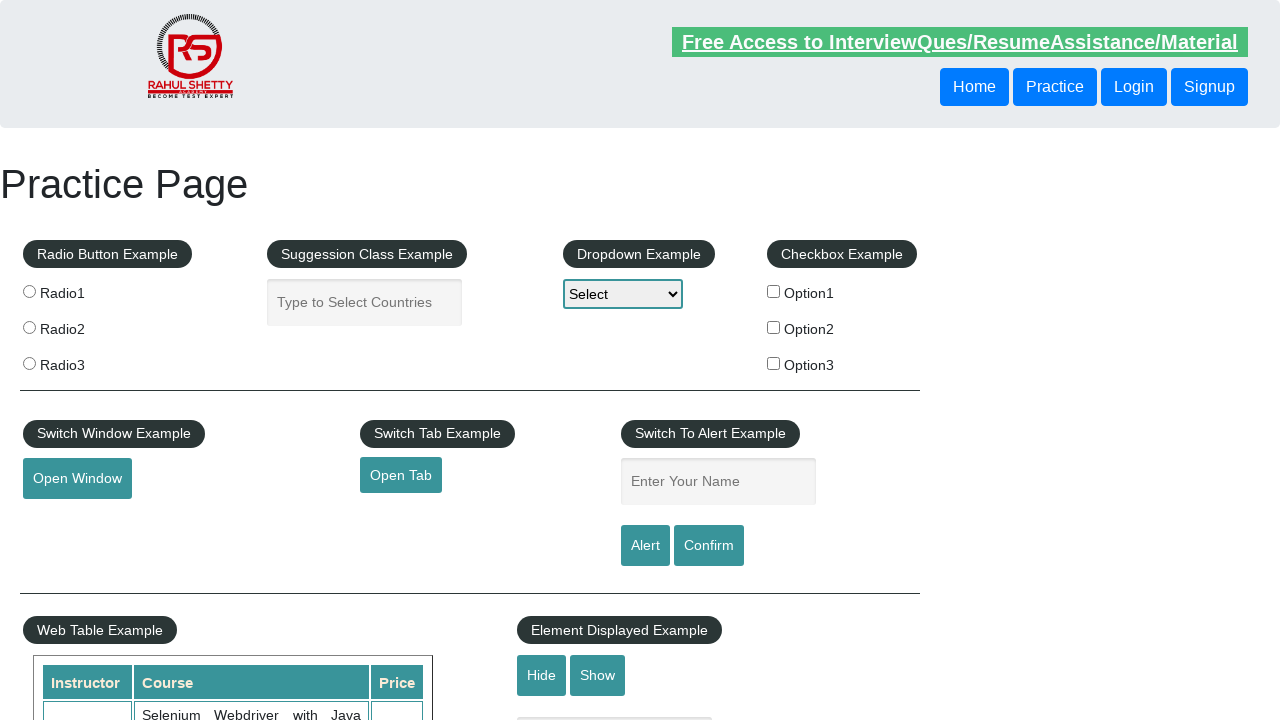

Product table element became visible
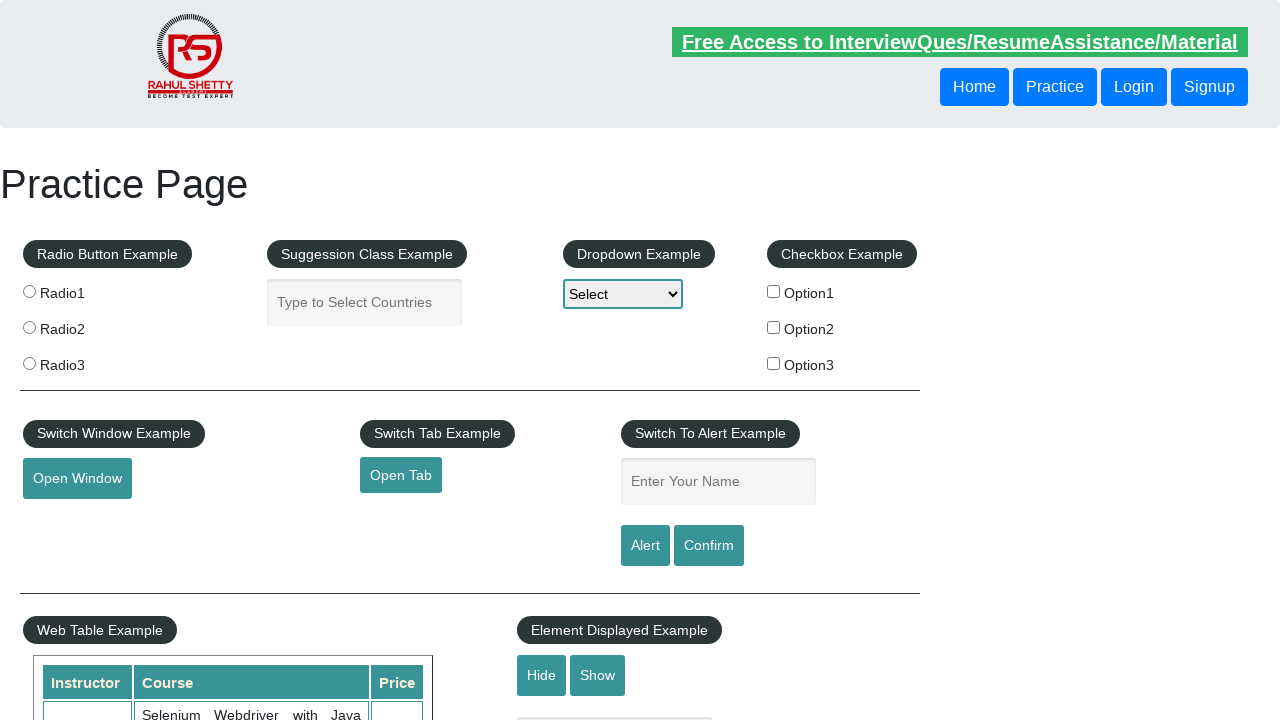

First row in product table is ready
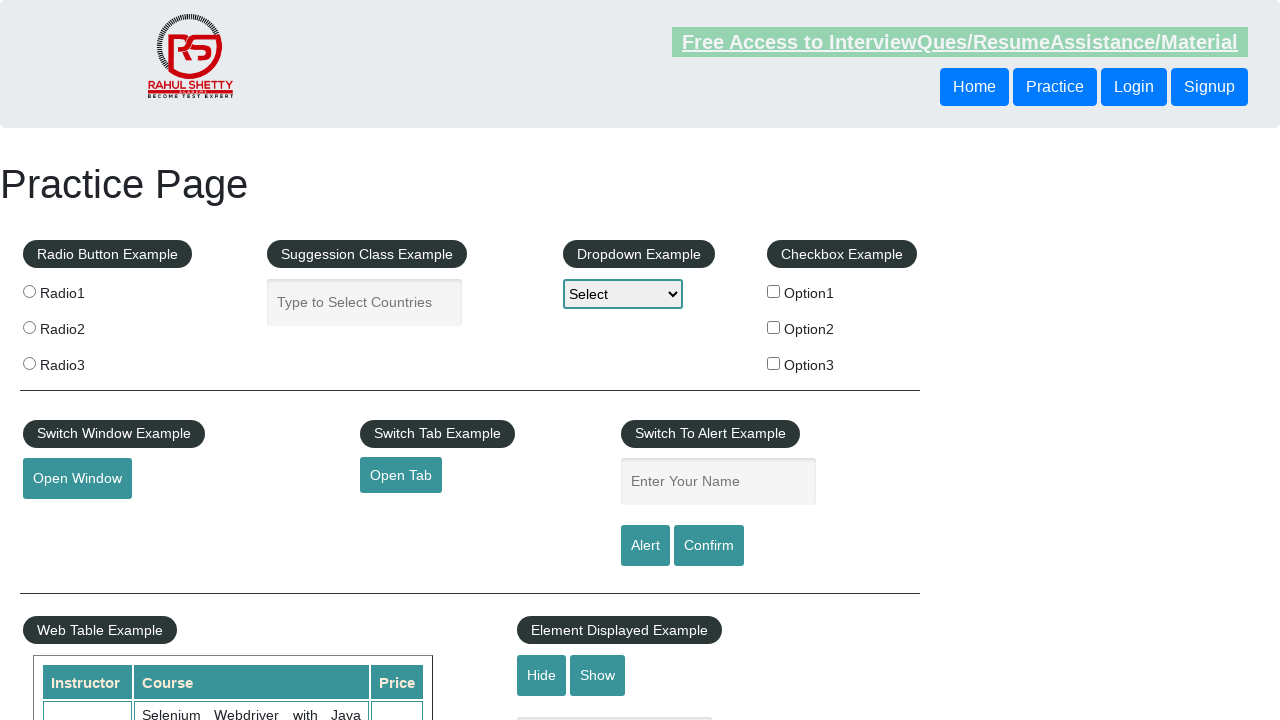

Typed 'ind' in autocomplete input field on #autocomplete
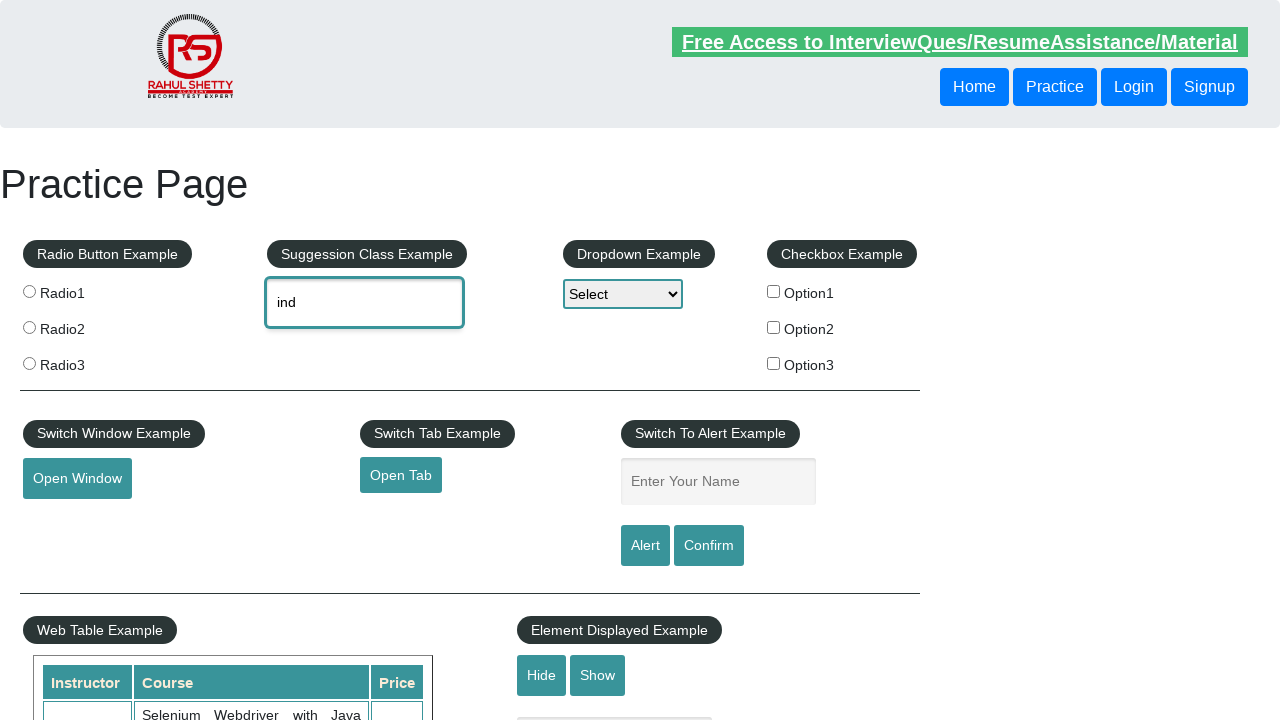

Waited 2 seconds for autocomplete suggestions to appear
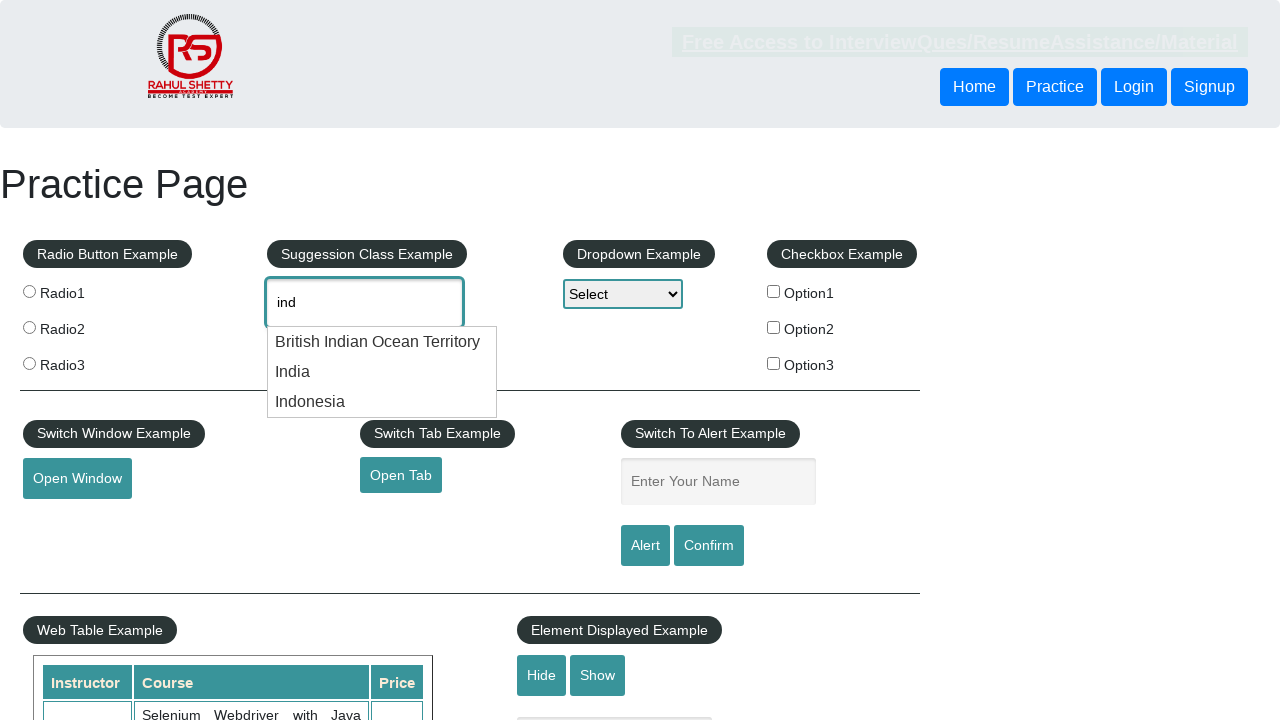

Pressed ArrowDown to navigate to first suggestion on #autocomplete
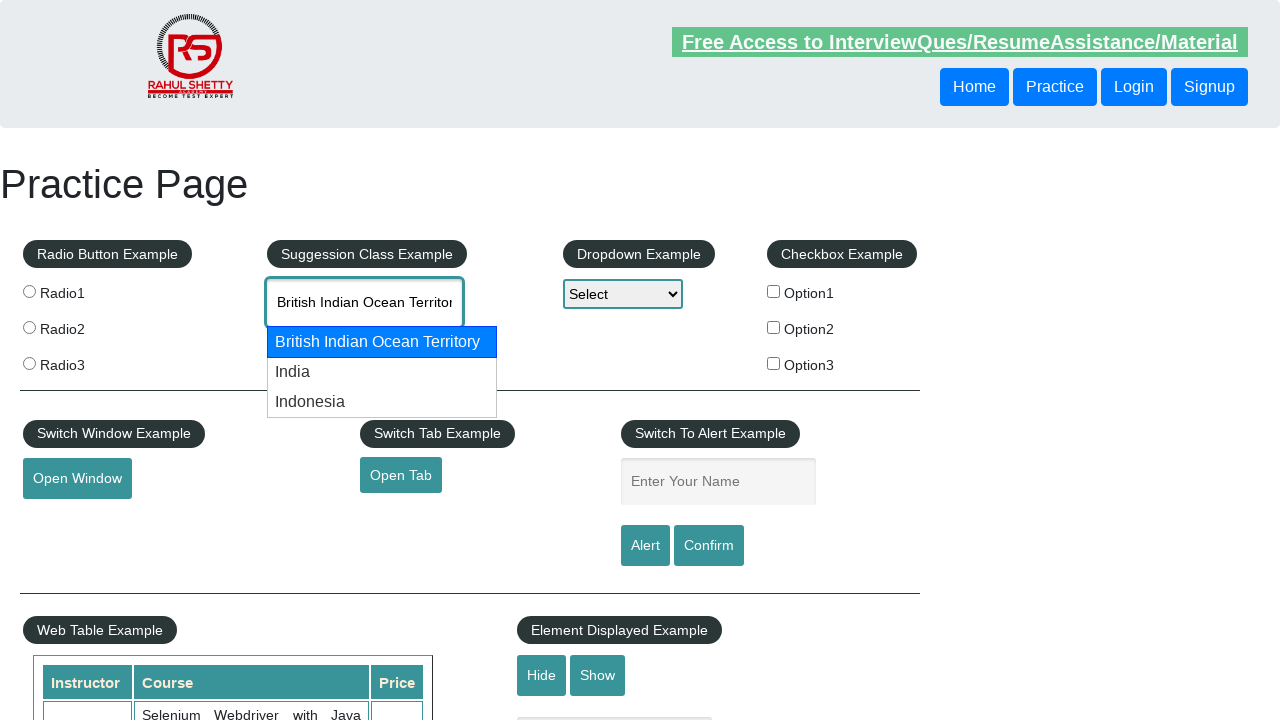

Pressed ArrowDown again to navigate to second suggestion on #autocomplete
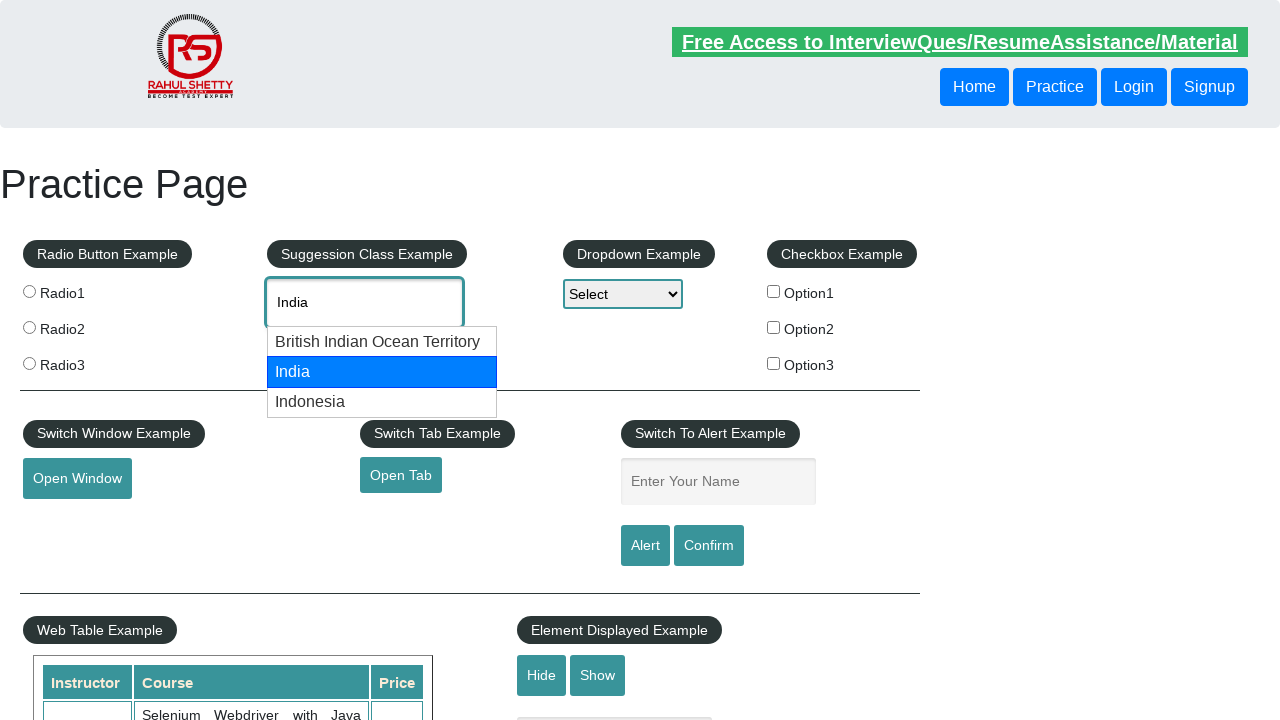

Pressed Enter to select the autocomplete suggestion on #autocomplete
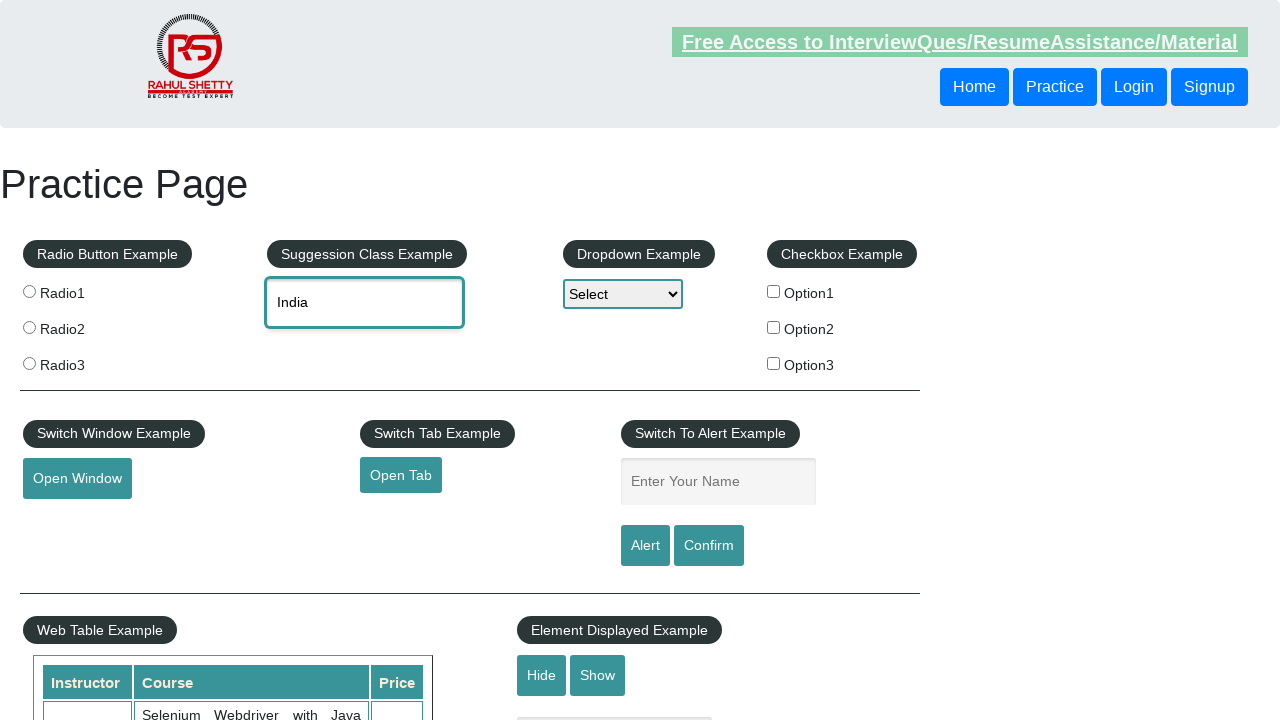

Verified autocomplete field contains selected country name with length > 3
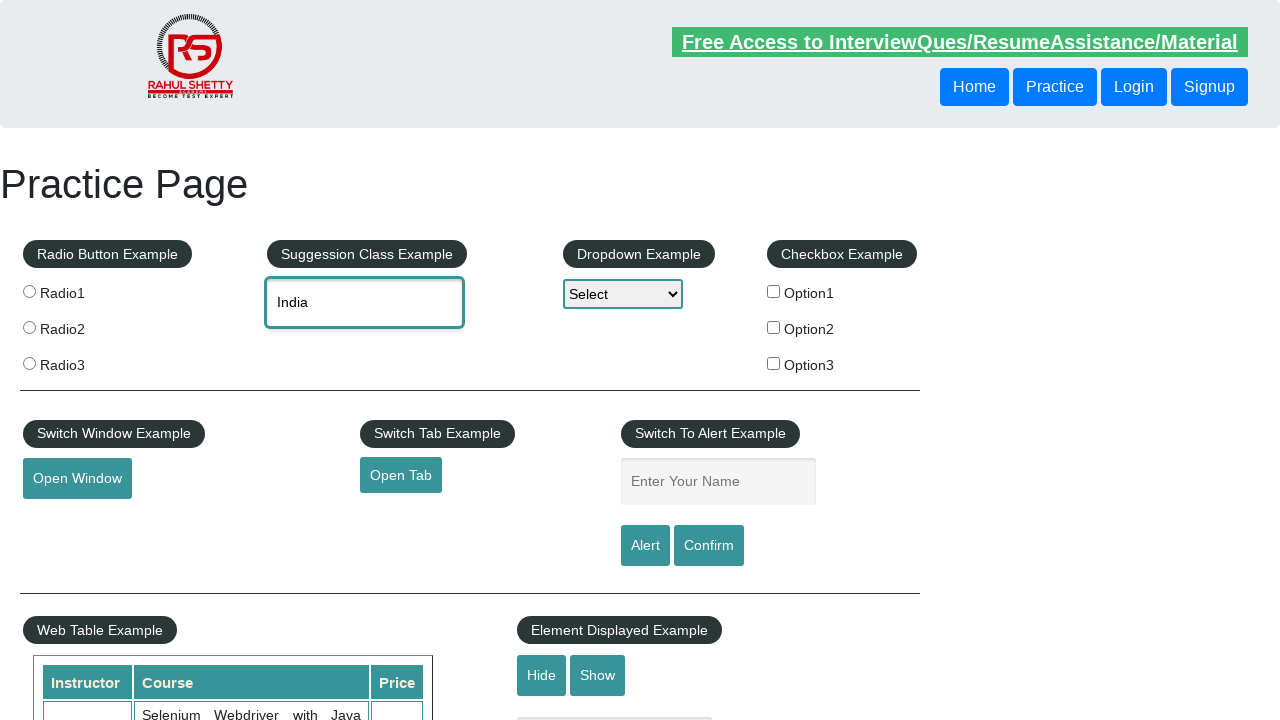

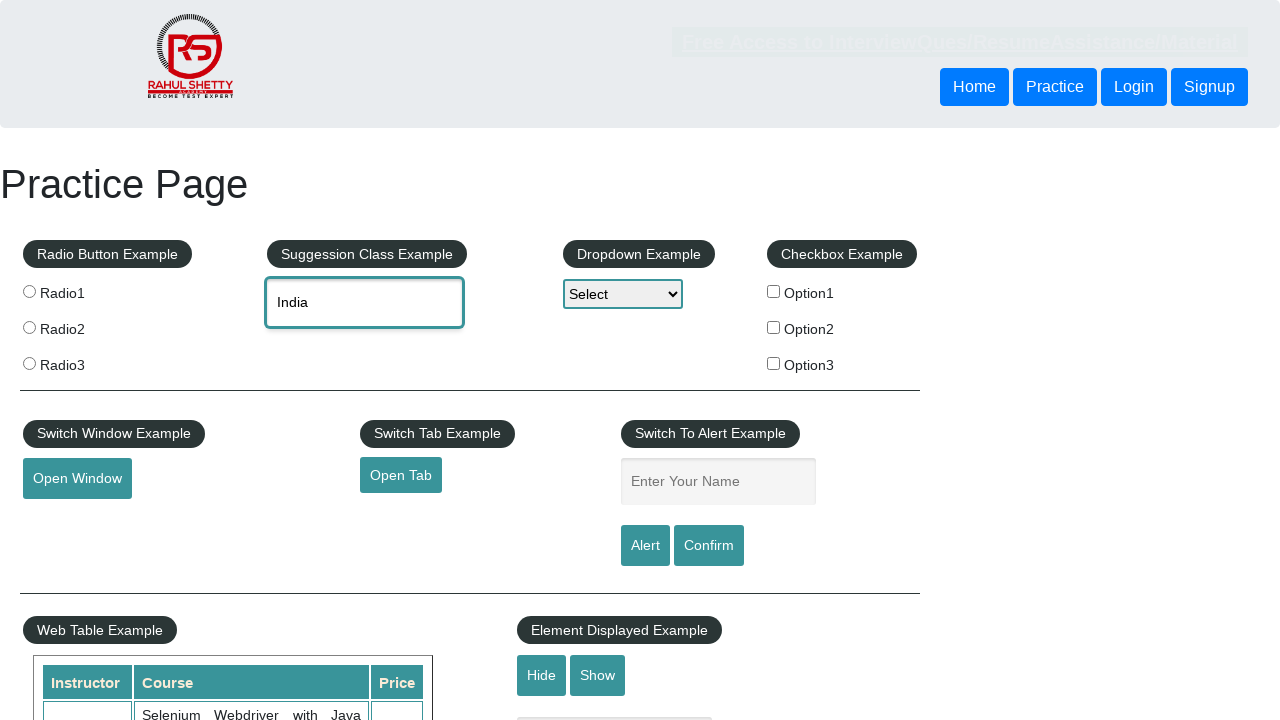